Tests the homepage by navigating to demoblaze.com and verifying the page title is "STORE"

Starting URL: https://demoblaze.com/index.html

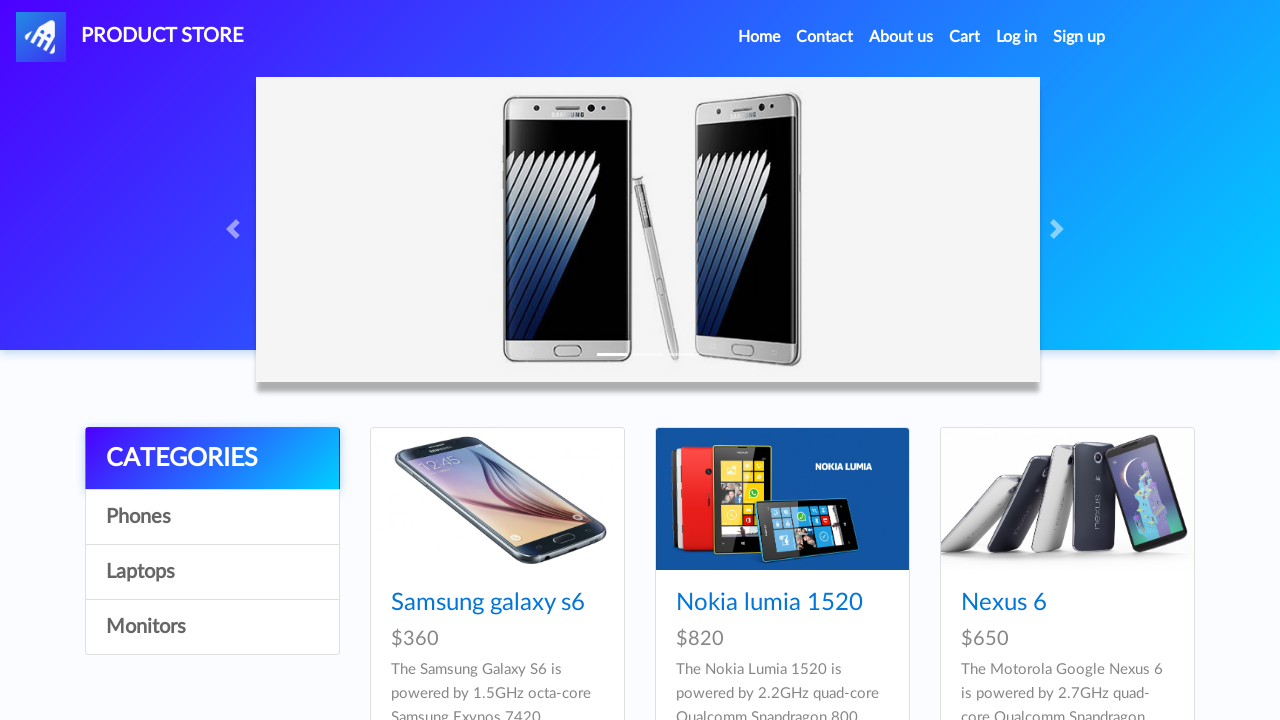

Waited for page to load (domcontentloaded)
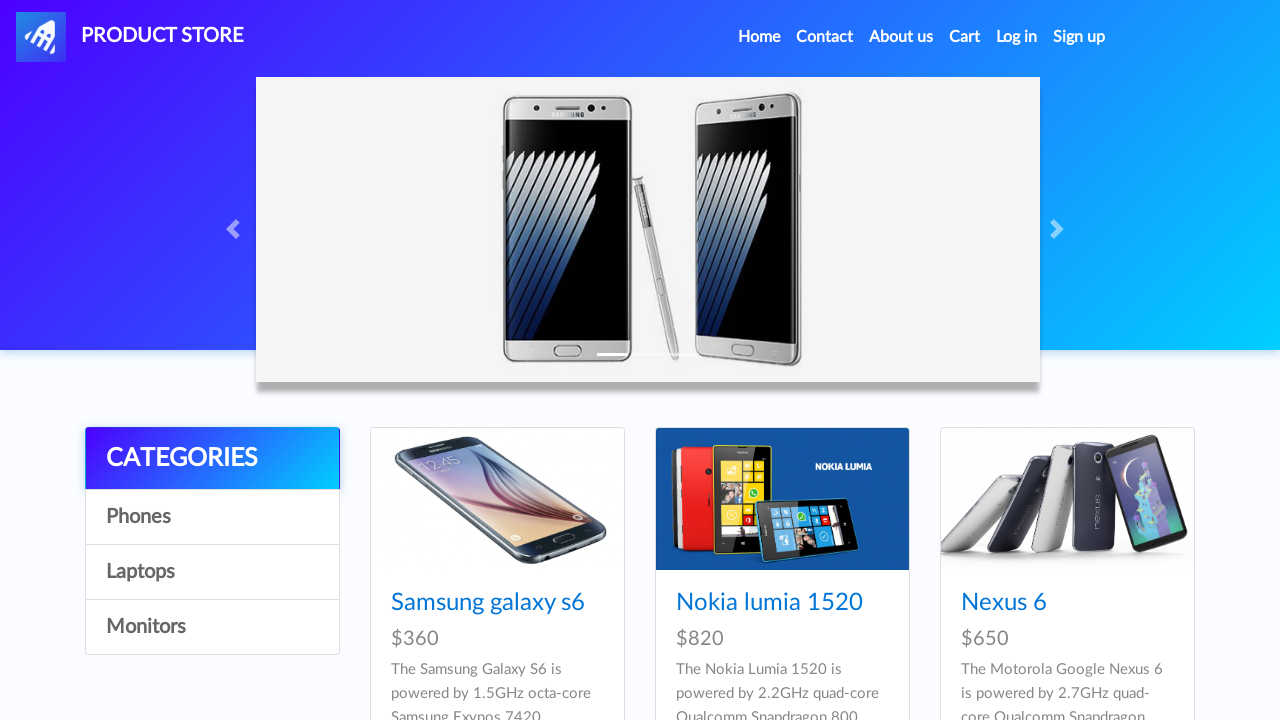

Verified page title is 'STORE'
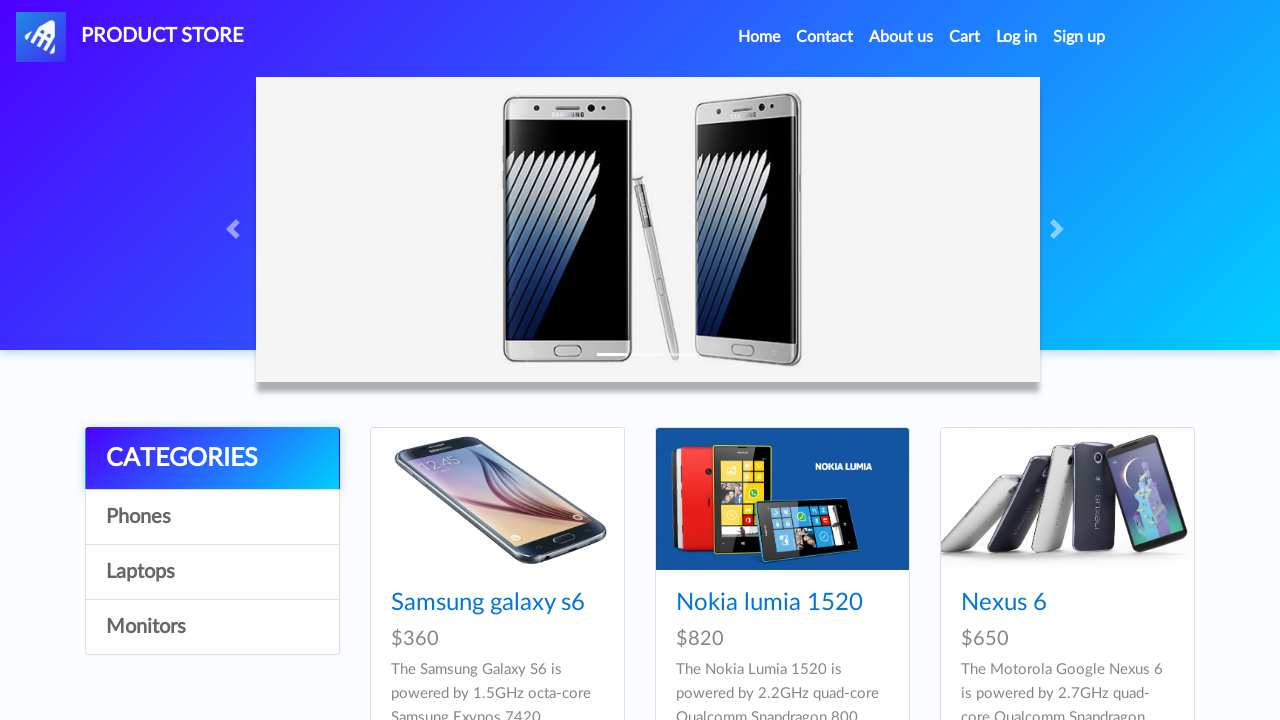

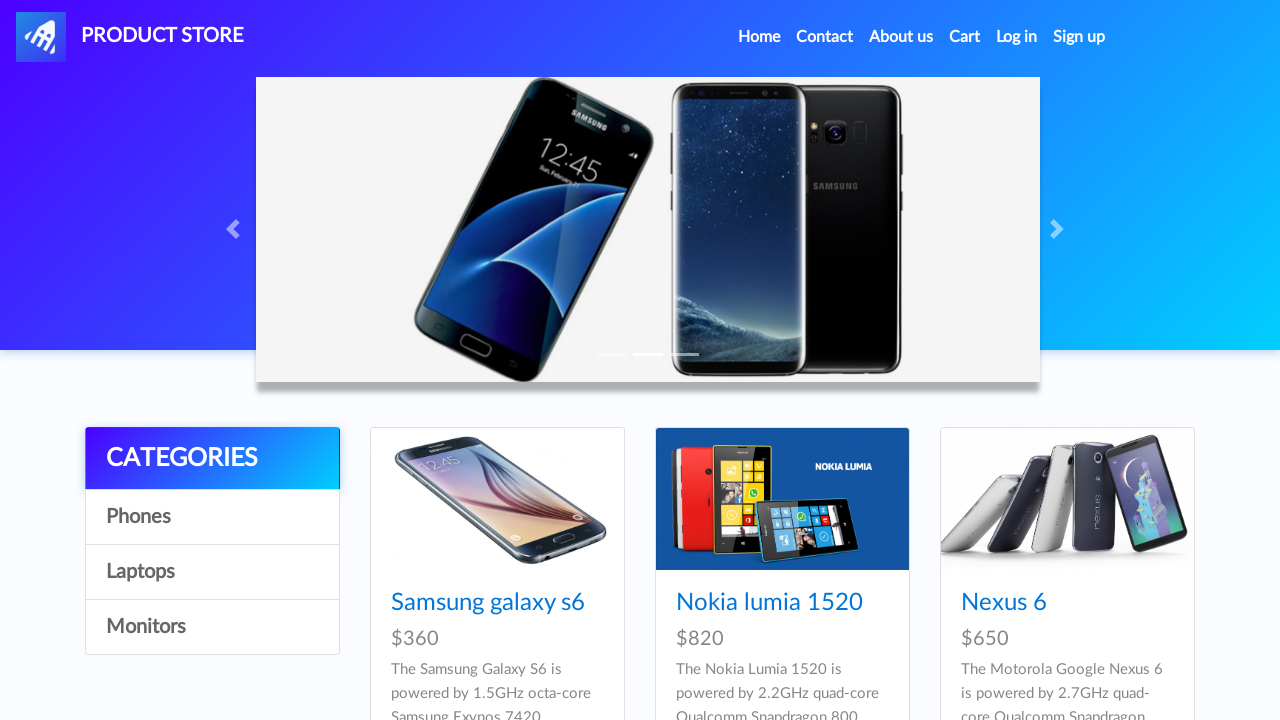